Tests JavaScript alert handling by triggering a confirmation alert and accepting it

Starting URL: http://www.tizag.com/javascriptT/javascriptalert.php

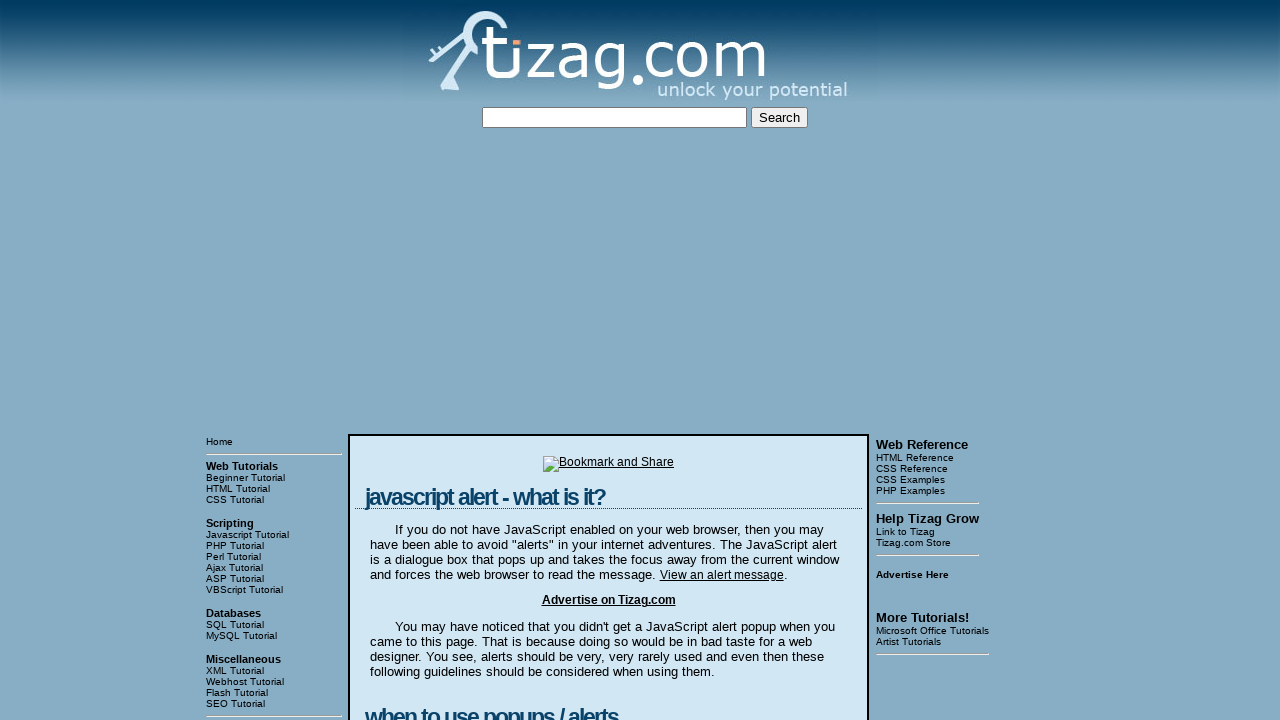

Clicked button to trigger confirmation alert at (428, 361) on xpath=//input[@value='Confirmation Alert']
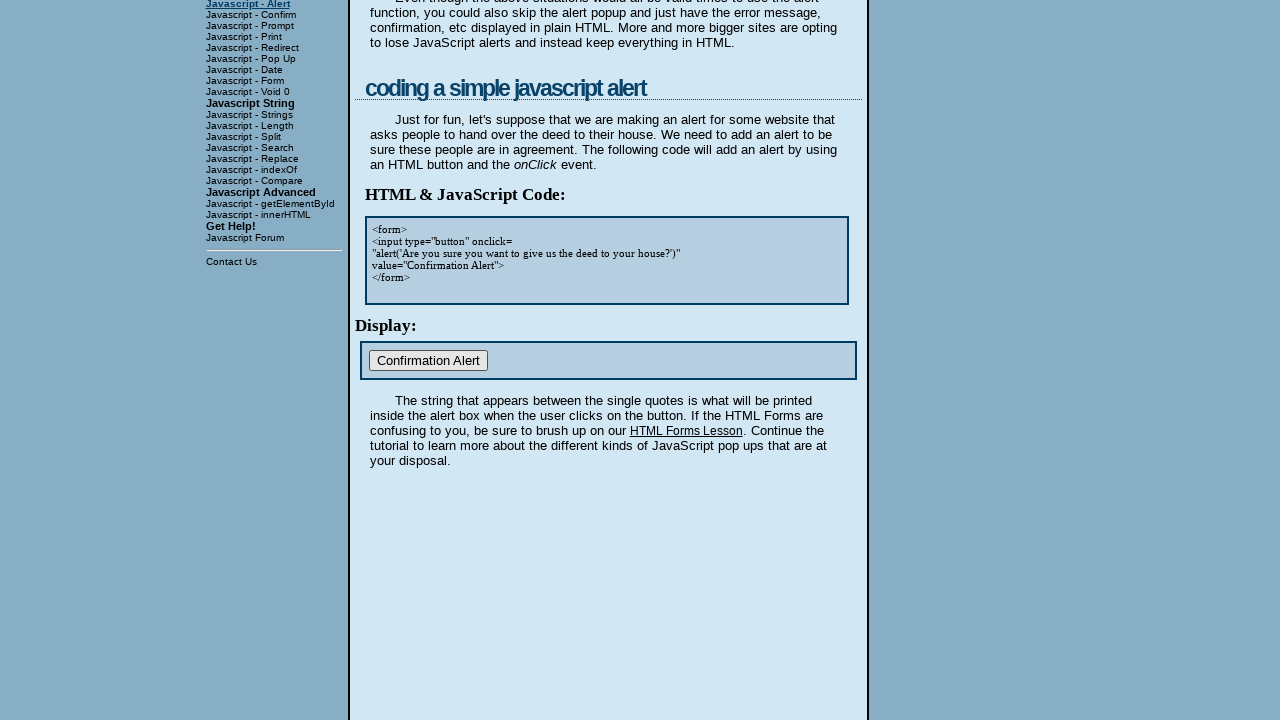

Set up dialog handler to accept alerts
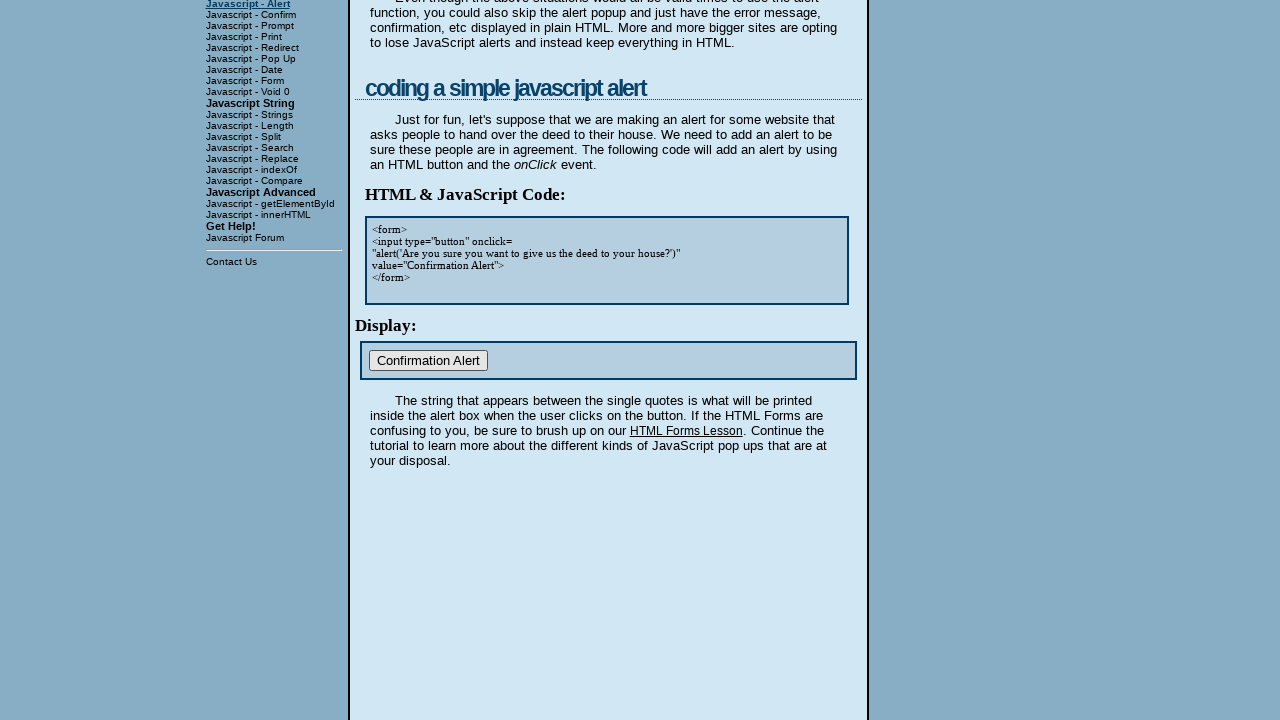

Clicked button again to trigger confirmation alert and verify handling at (428, 361) on xpath=//input[@value='Confirmation Alert']
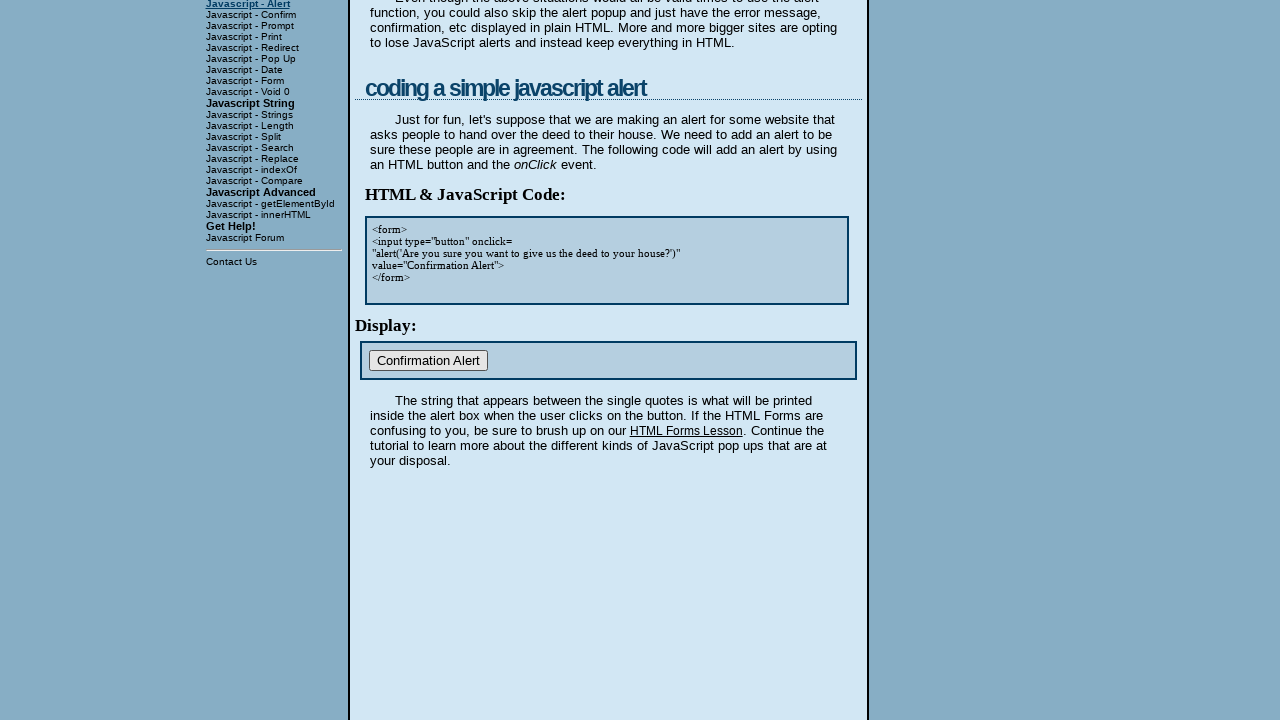

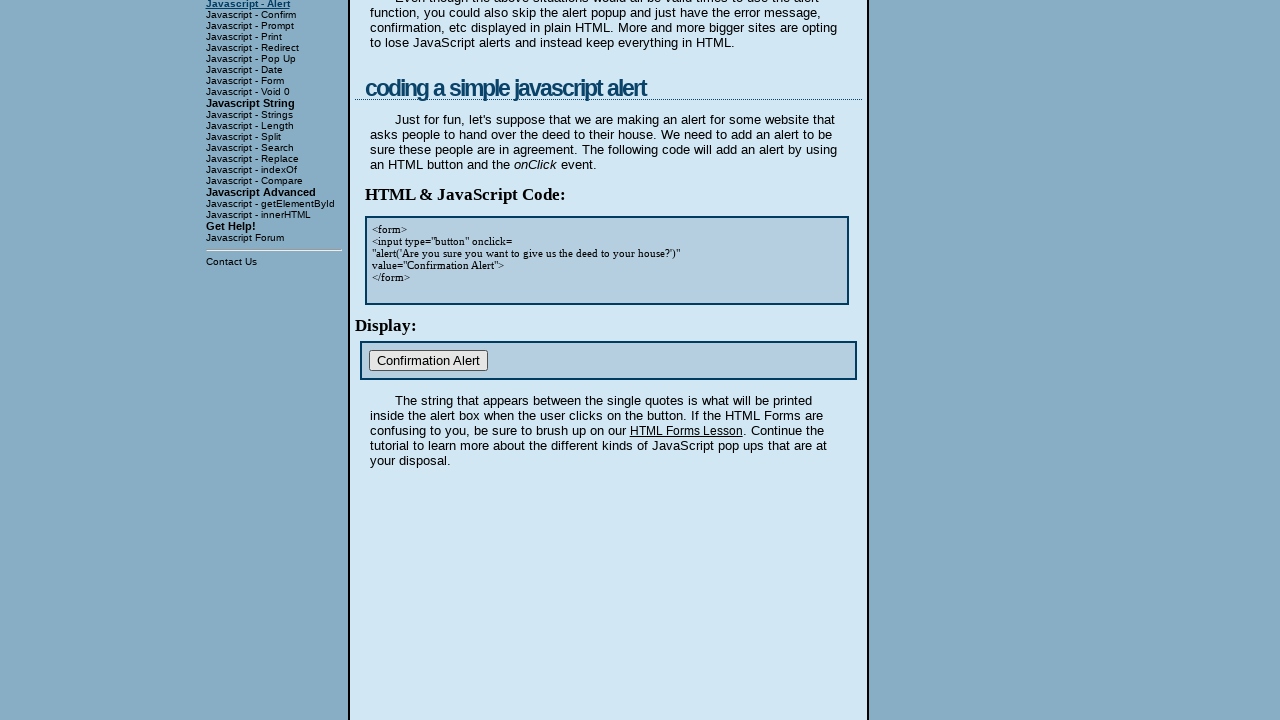